Tests scrolling to the bottom of the page by pressing the END key

Starting URL: https://www.labirint.ru/

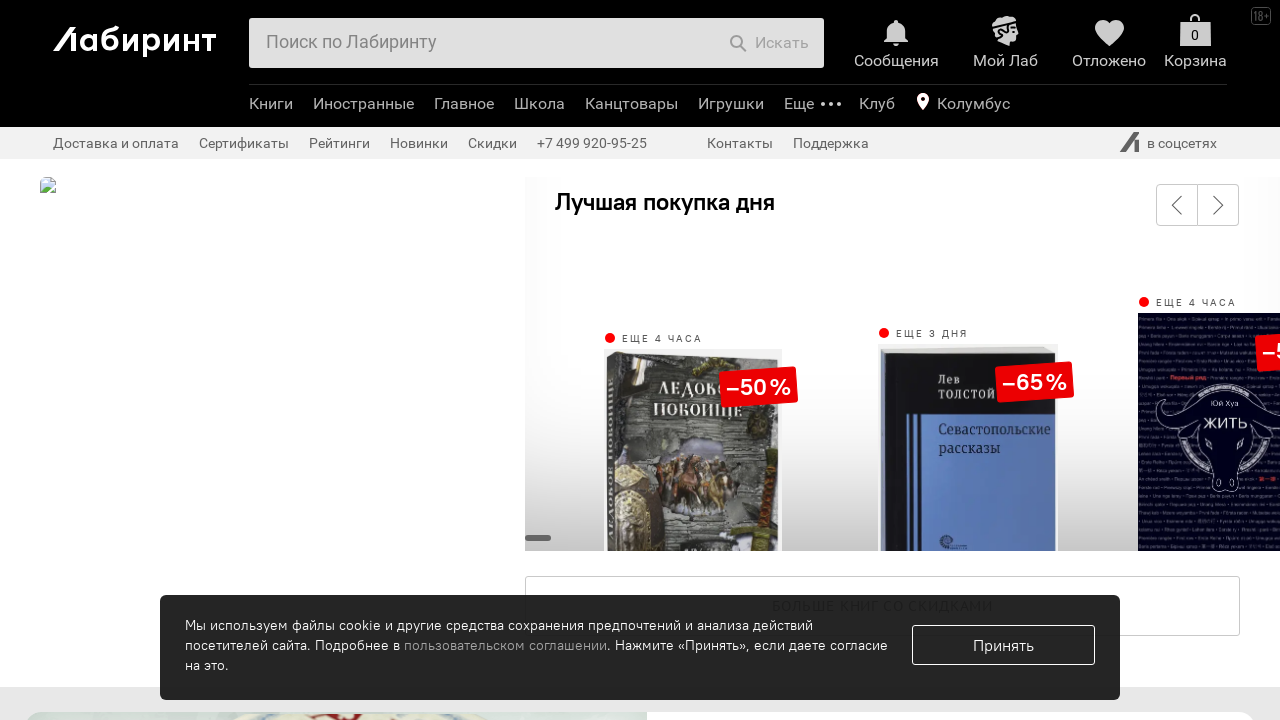

Pressed END key to scroll to bottom of page
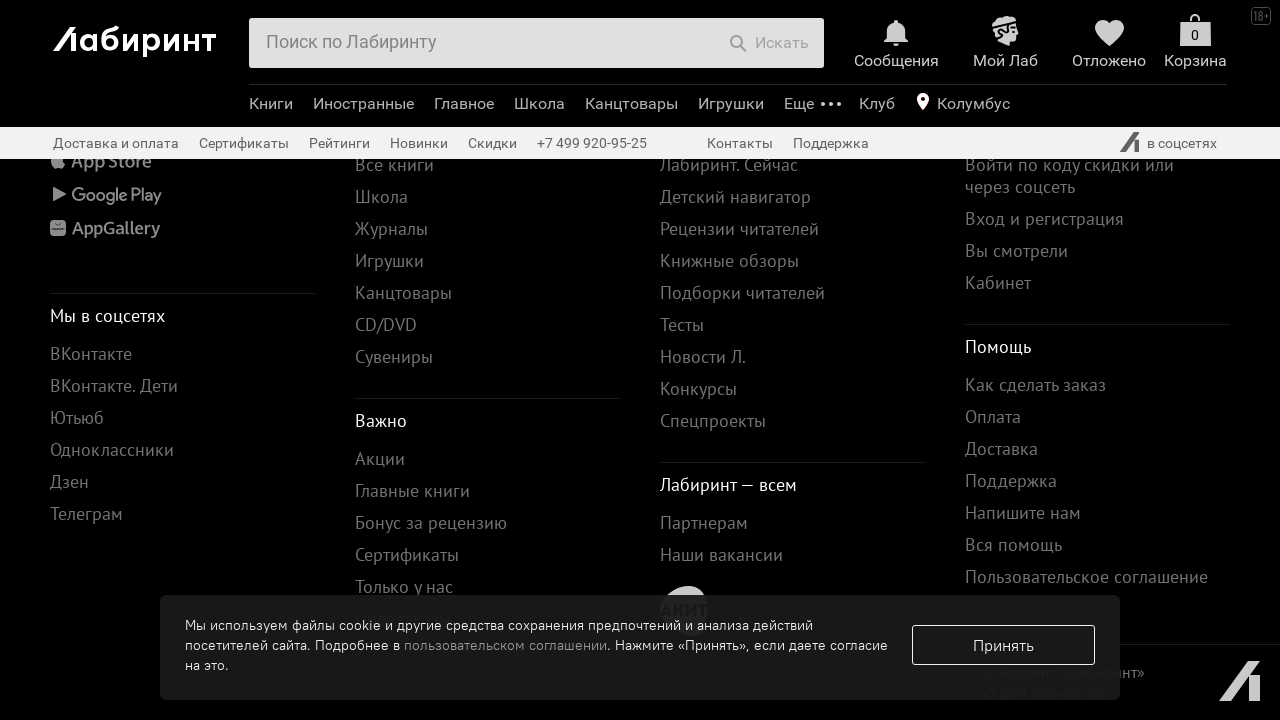

Waited 500ms for scroll animation to complete
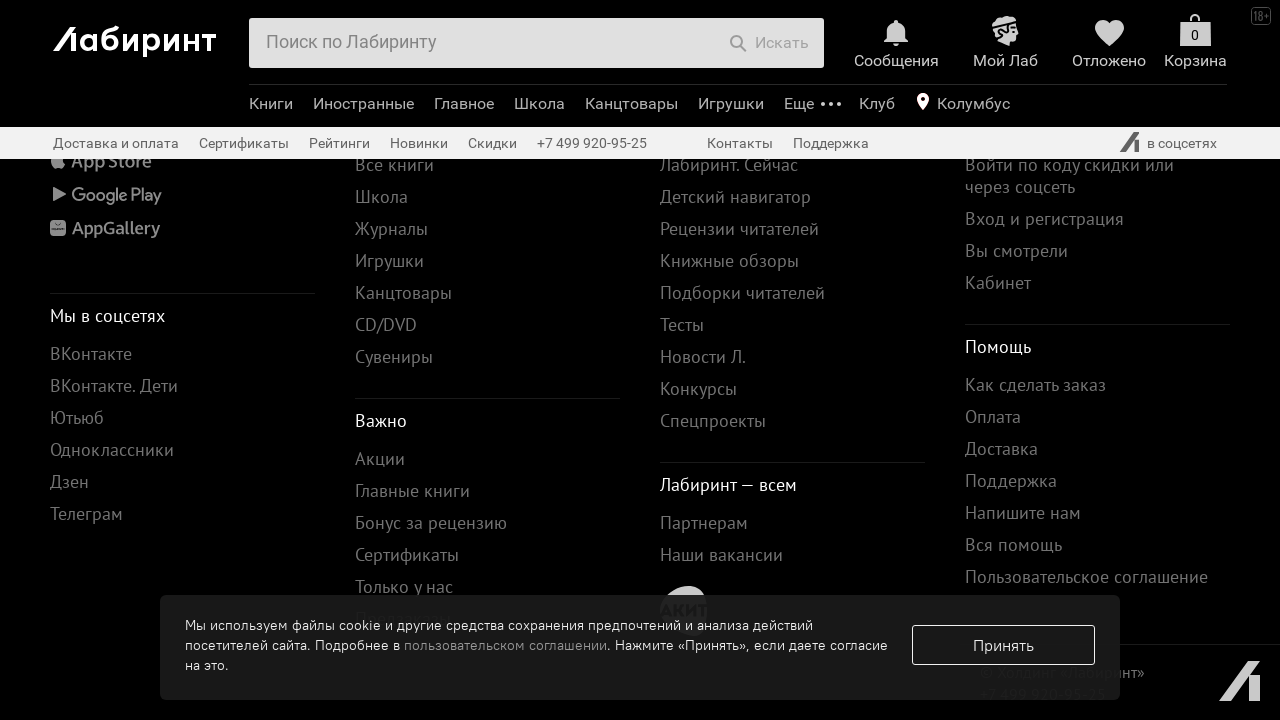

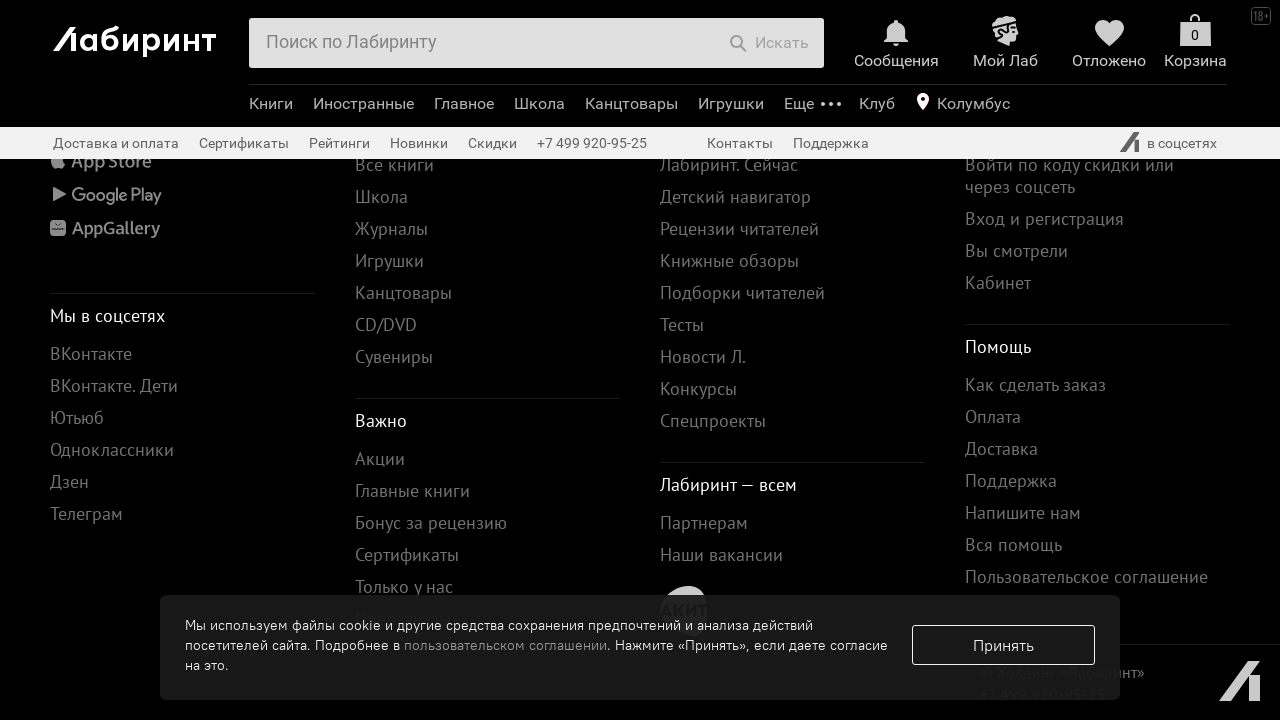